Tests CSS properties and location of a heading element, verifying font size matches expected value

Starting URL: https://rahulshettyacademy.com/AutomationPractice/

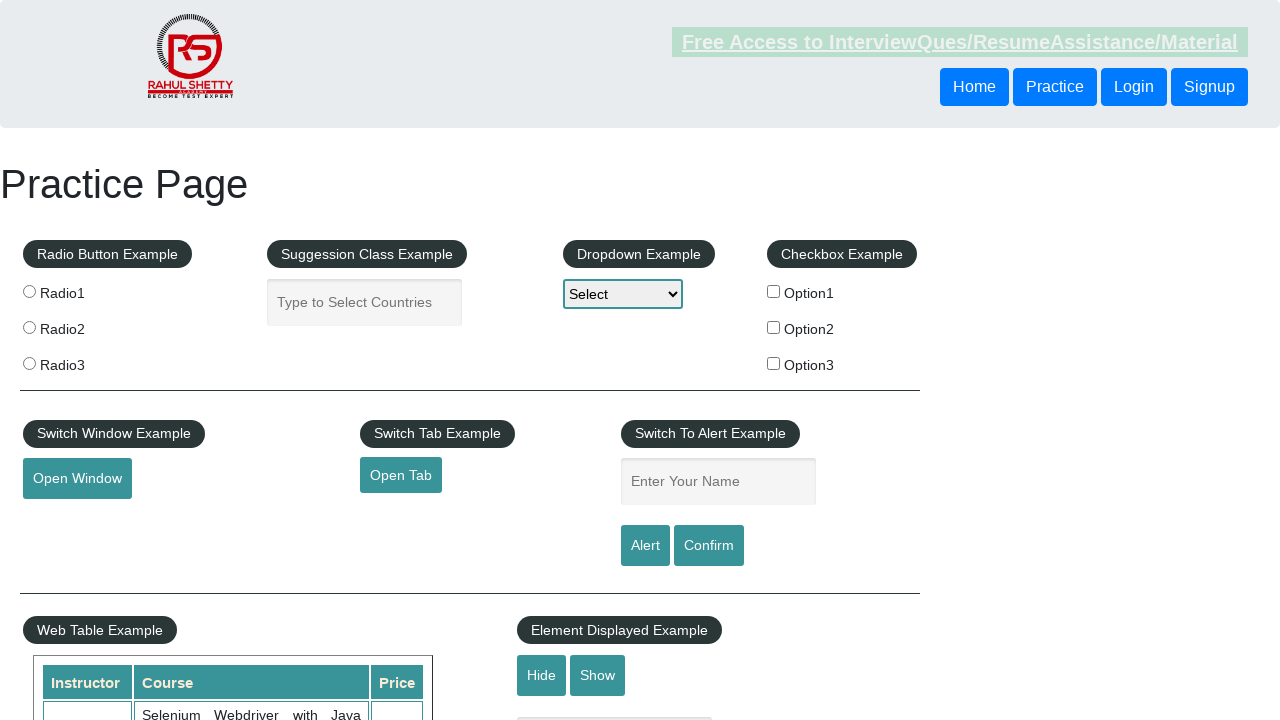

Navigated to https://rahulshettyacademy.com/AutomationPractice/
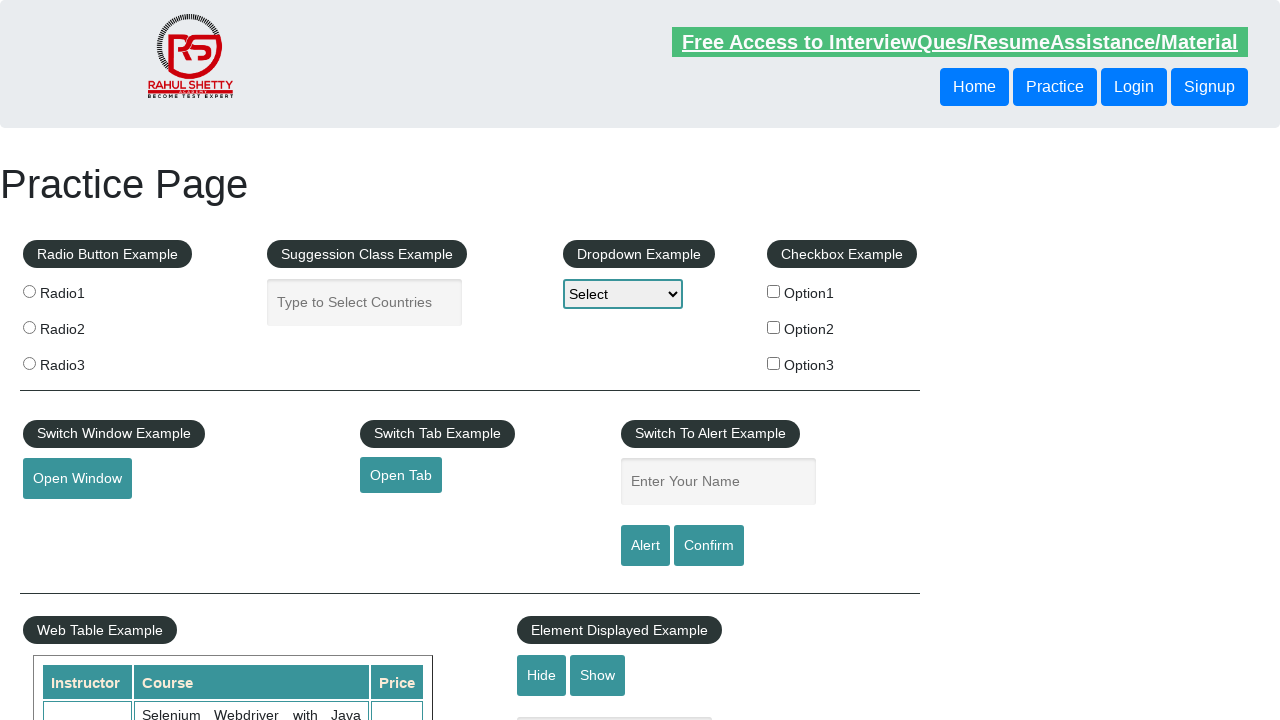

Located the first h1 element
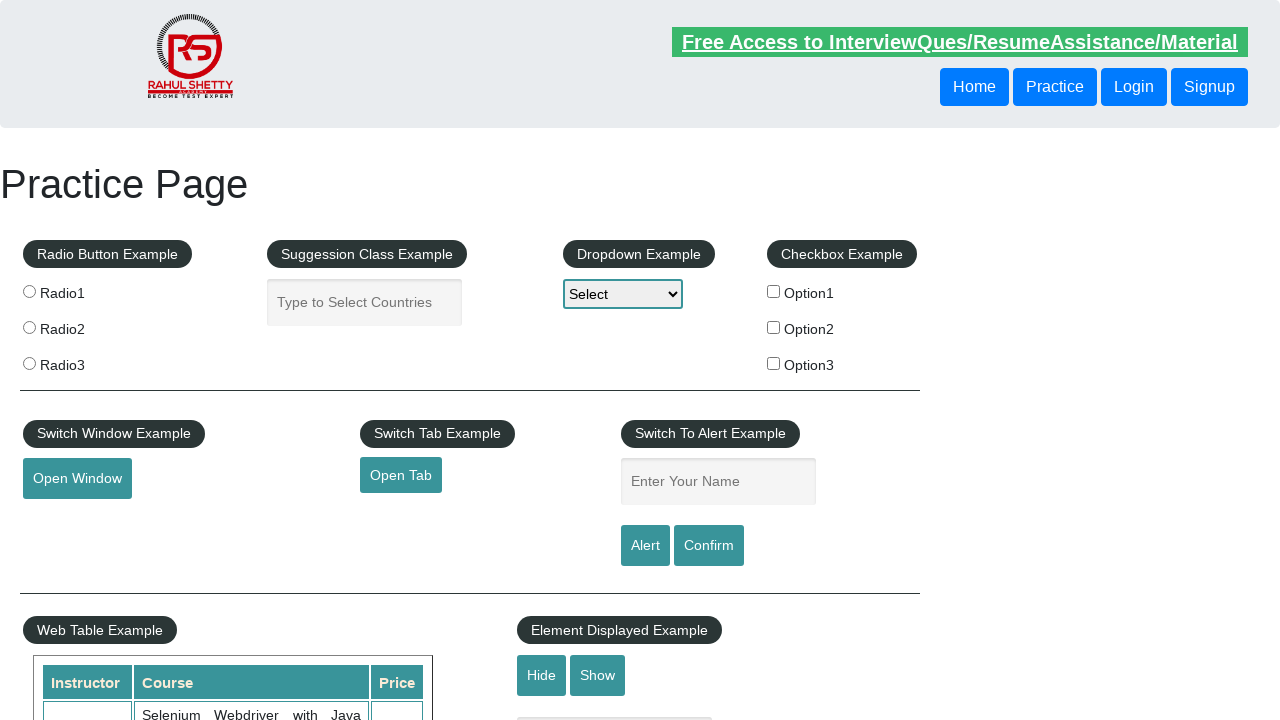

Retrieved font size CSS property from h1 element
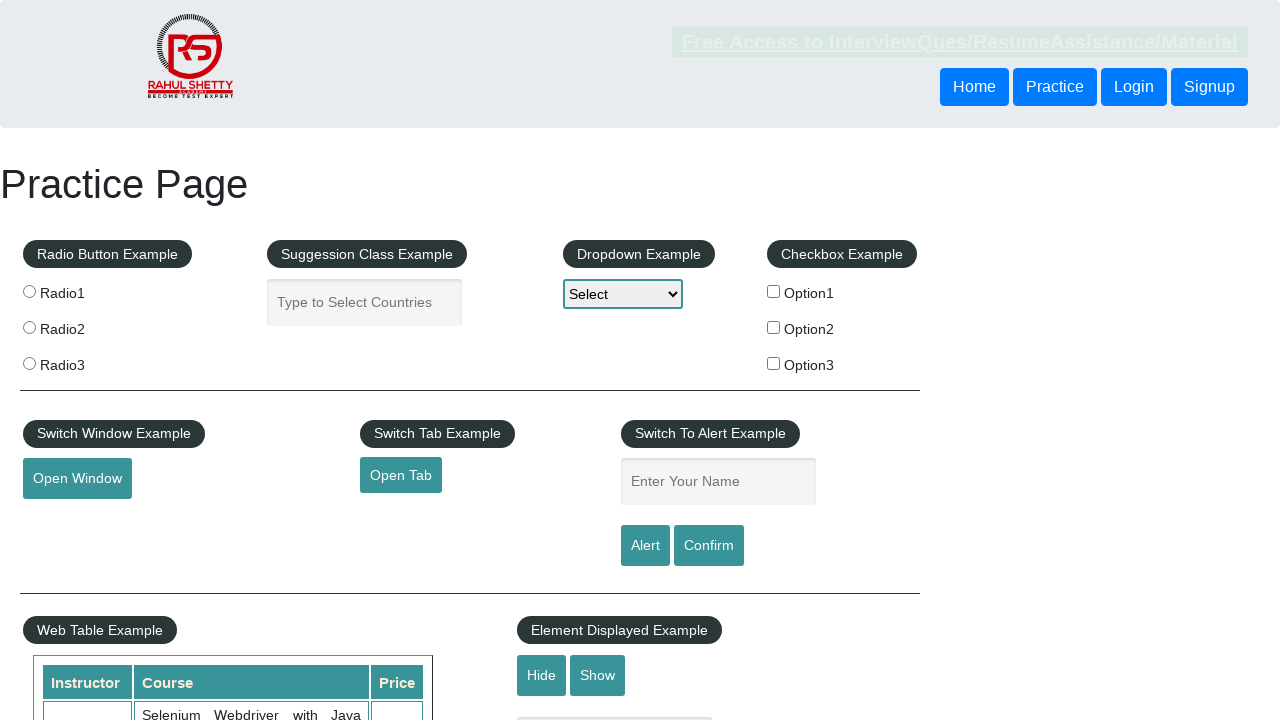

Retrieved color CSS property from h1 element
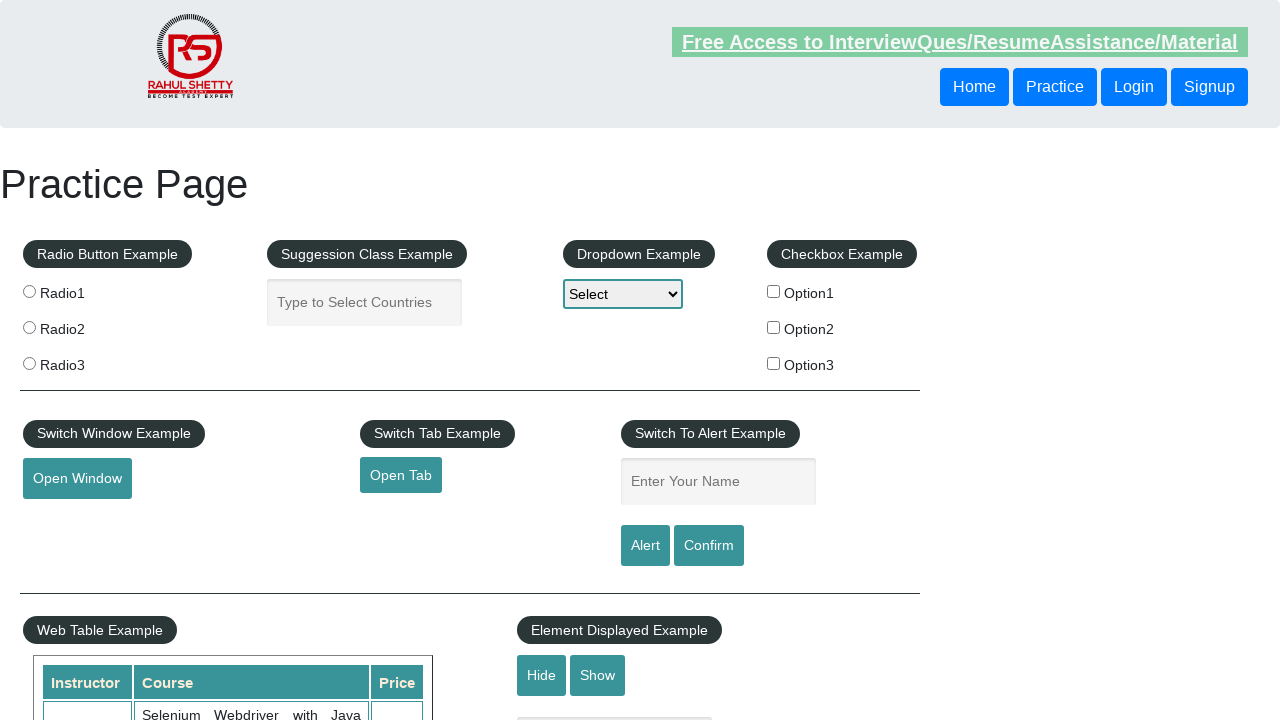

Retrieved bounding box location of h1 element
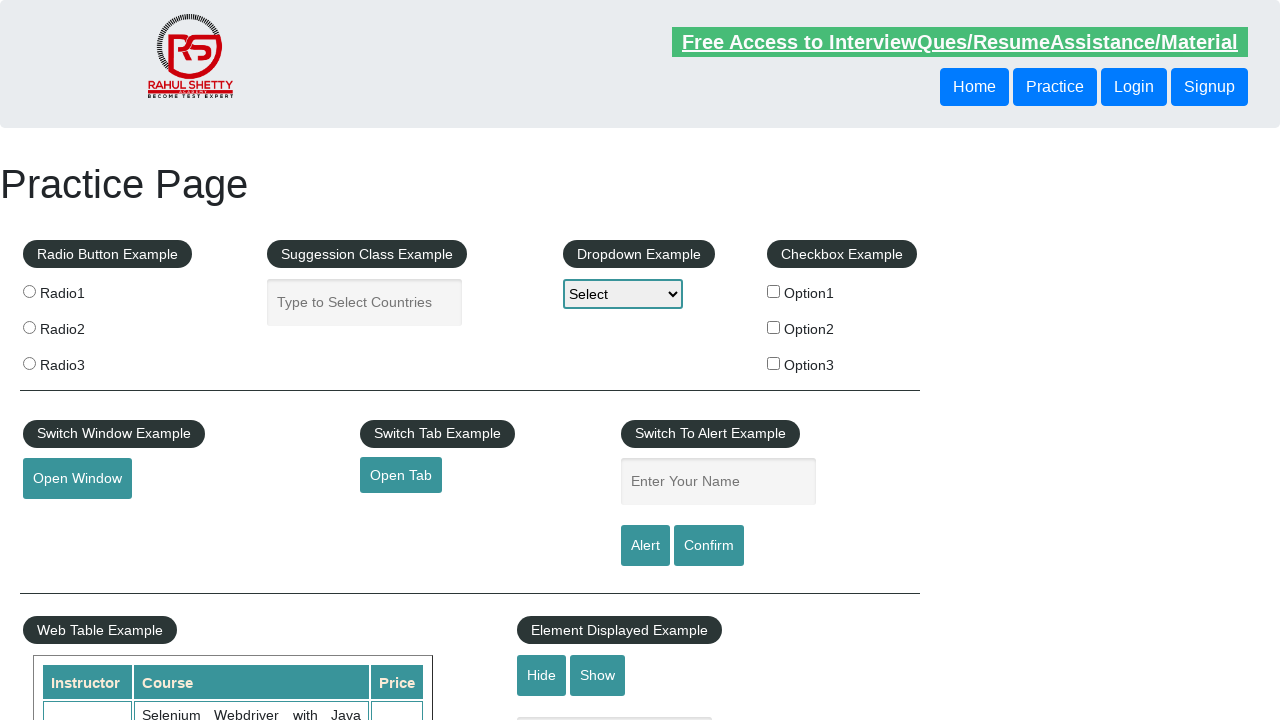

Extracted h1 element coordinates: x=0, y=160
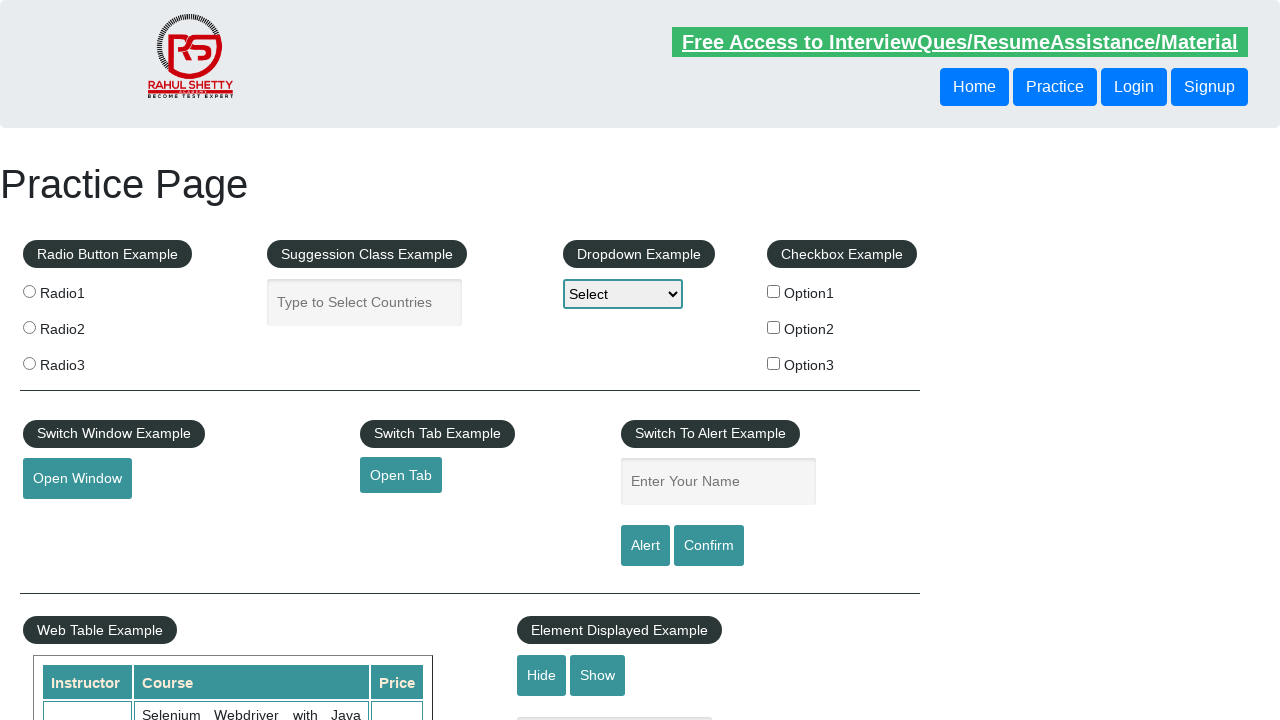

Verified h1 element font size is 40px
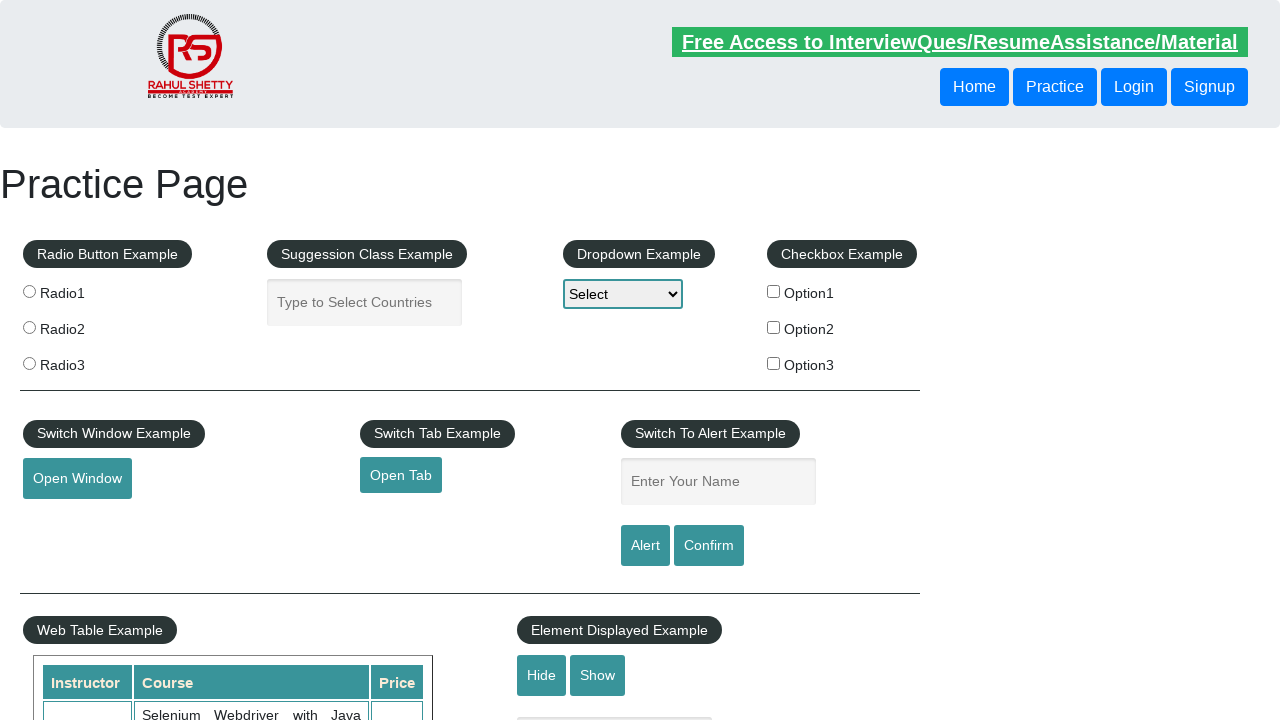

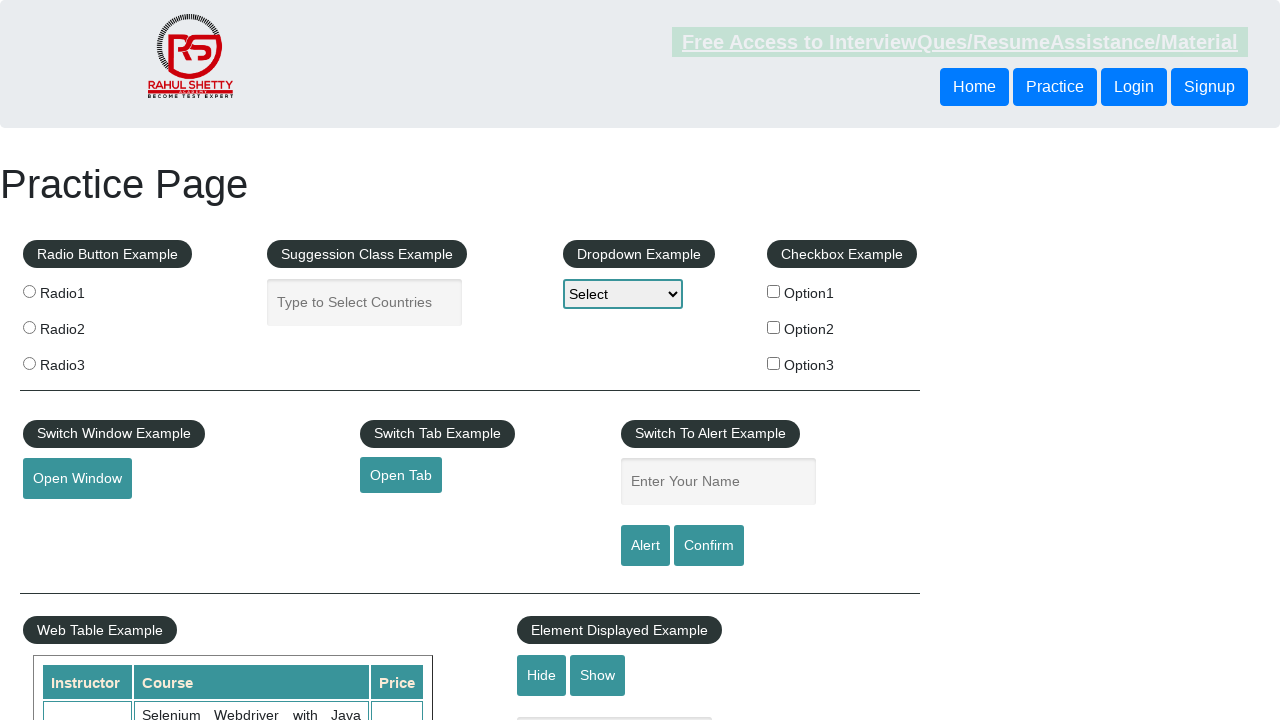